Navigates to an EMI calculator website and scrolls down the page incrementally using JavaScript execution

Starting URL: https://emicalculator.net/

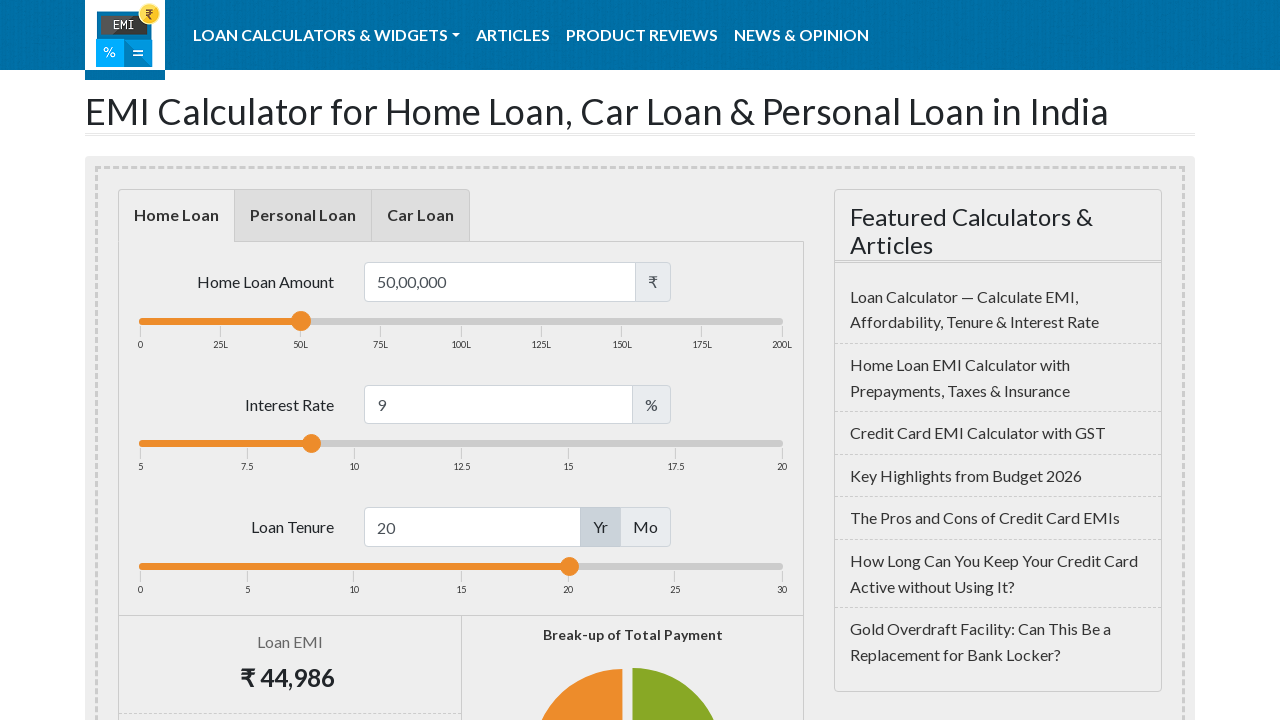

Scrolled down page by 135 pixels
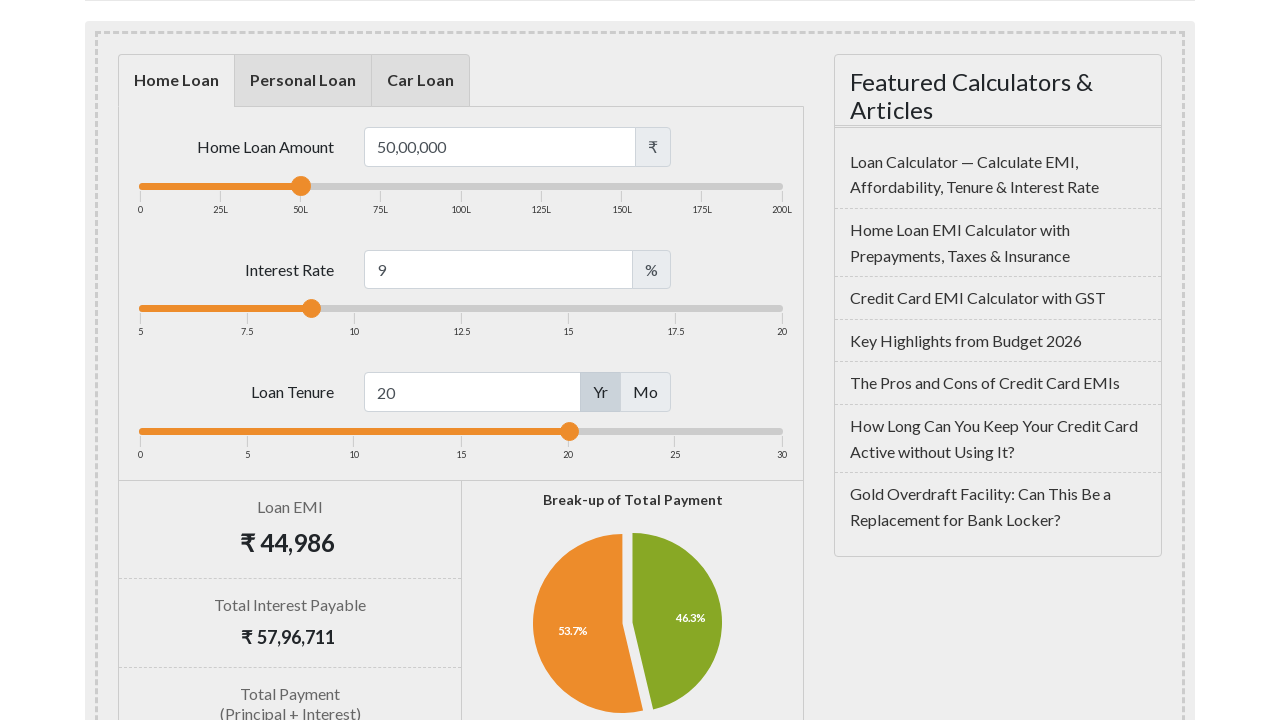

Waited 100ms between scroll actions
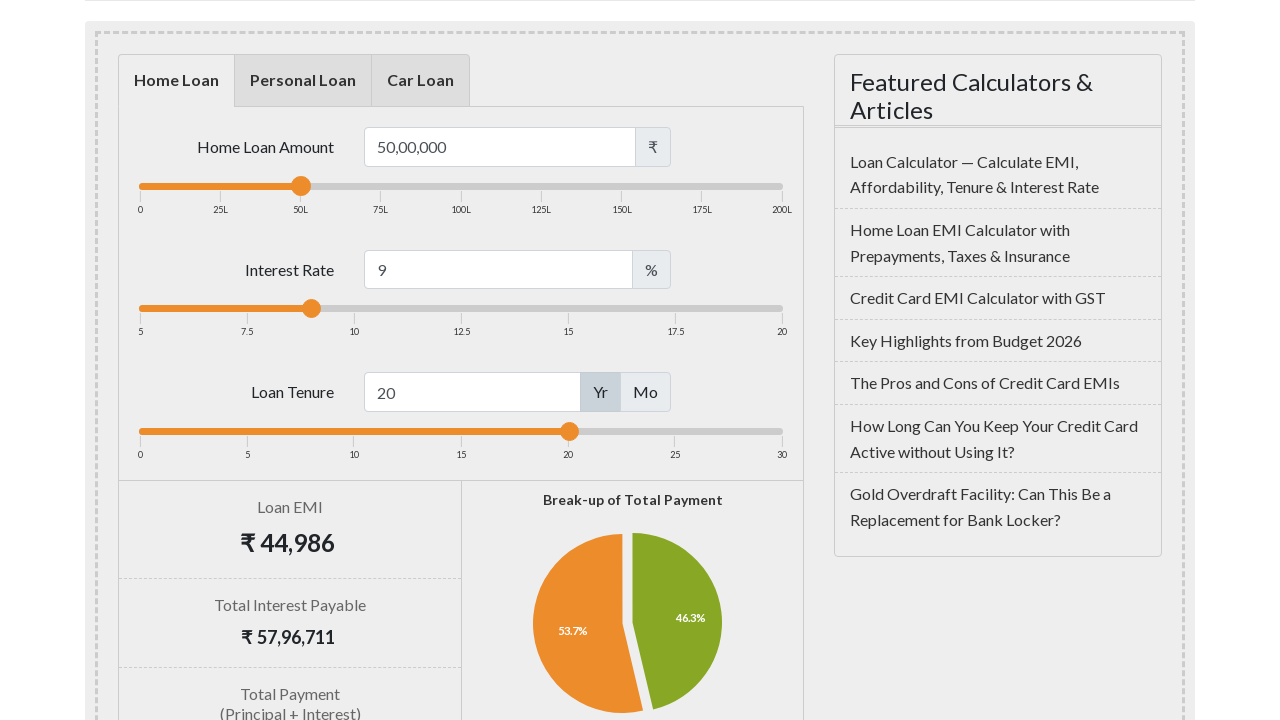

Scrolled down page by 135 pixels
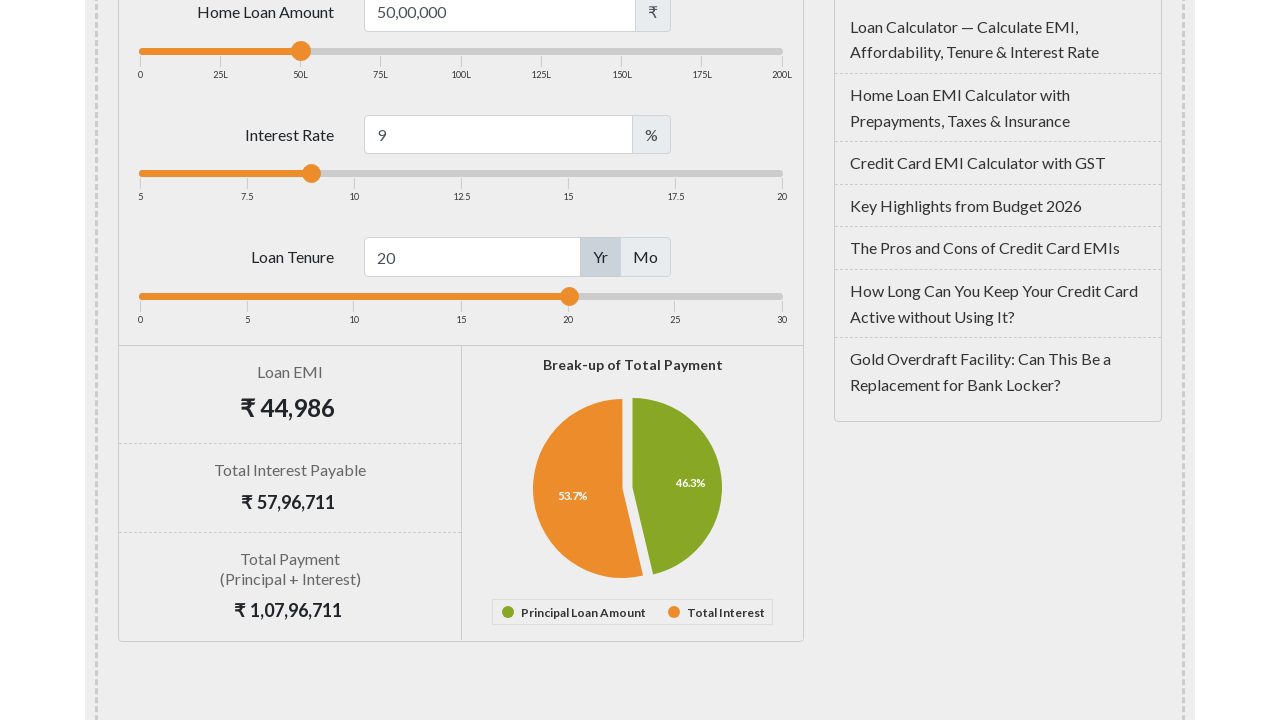

Waited 100ms between scroll actions
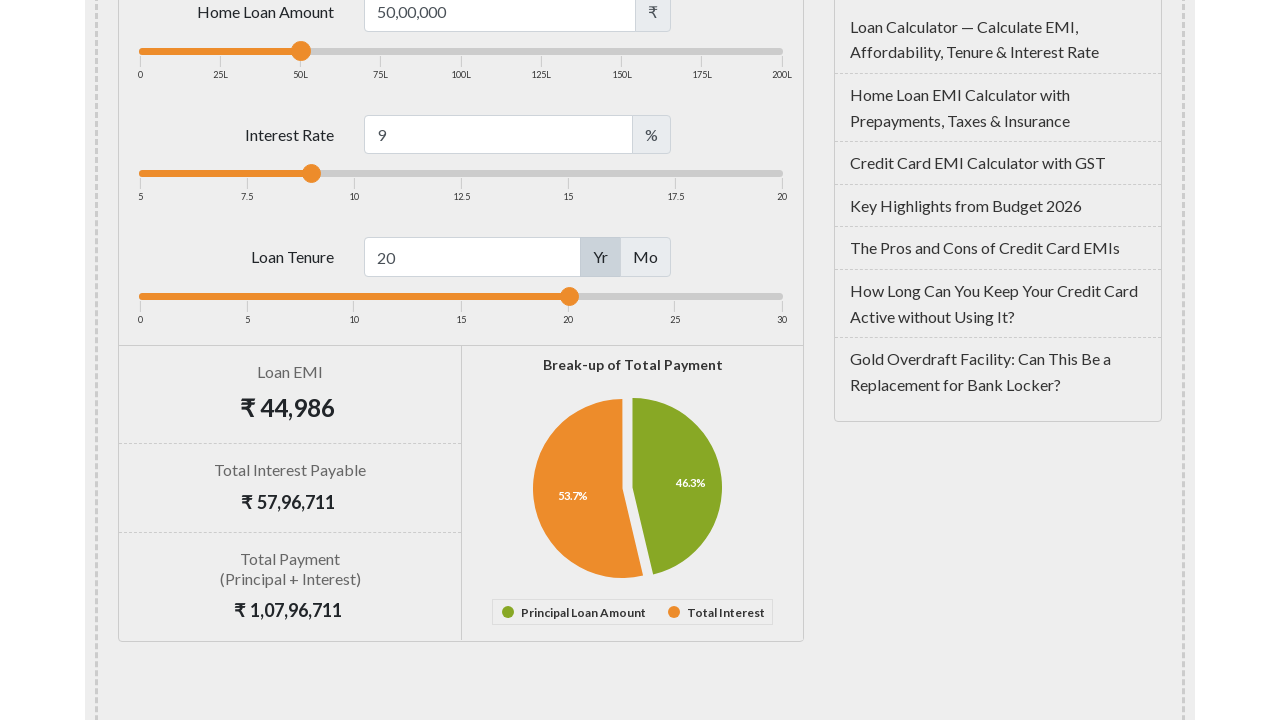

Scrolled down page by 135 pixels
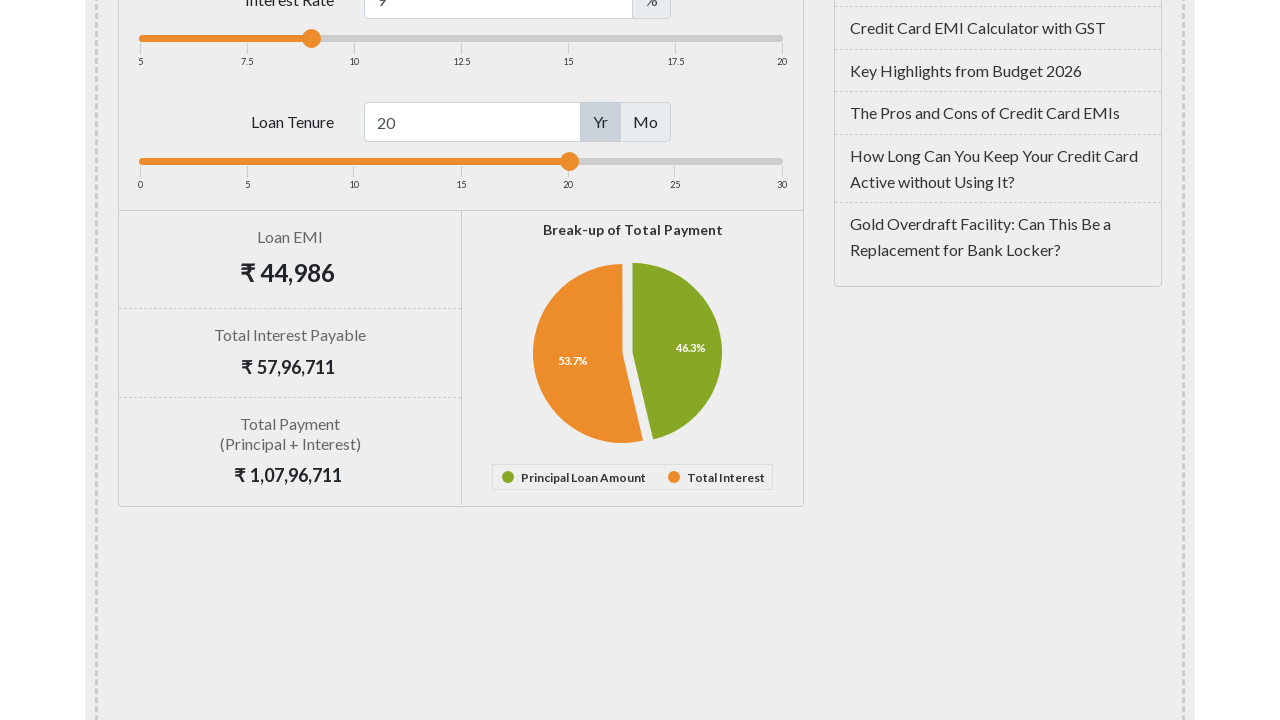

Waited 100ms between scroll actions
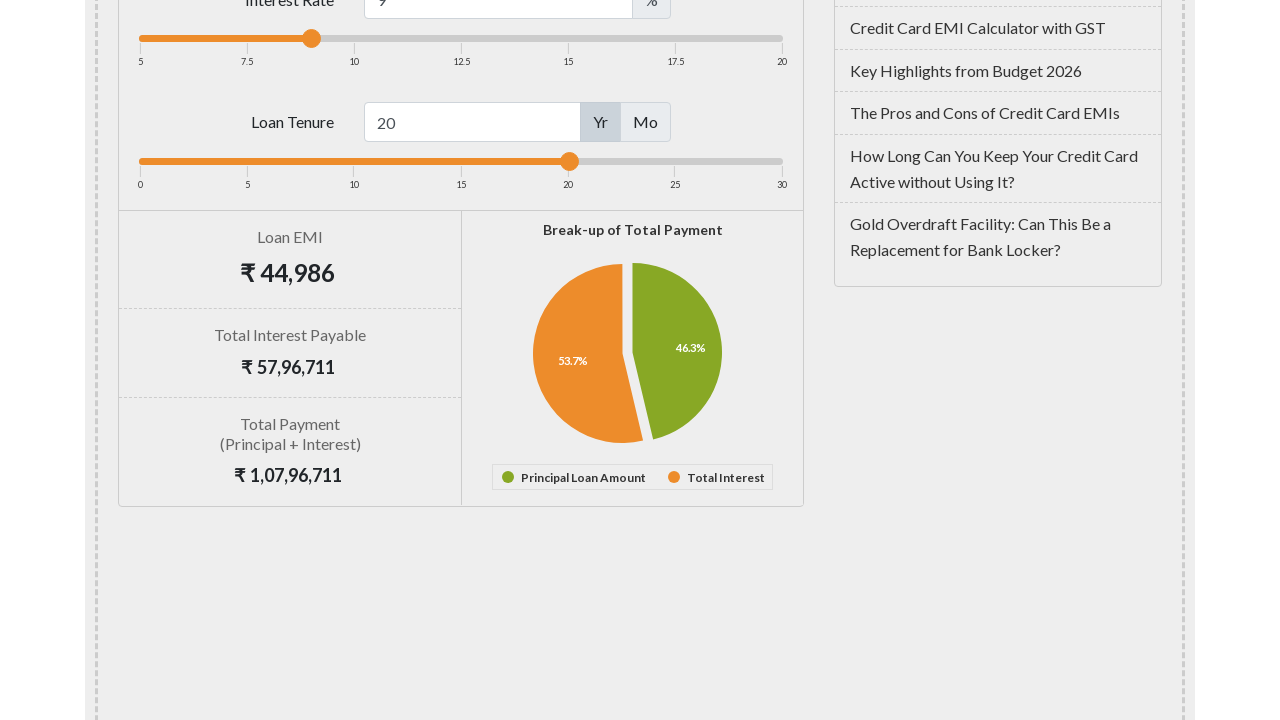

Scrolled down page by 135 pixels
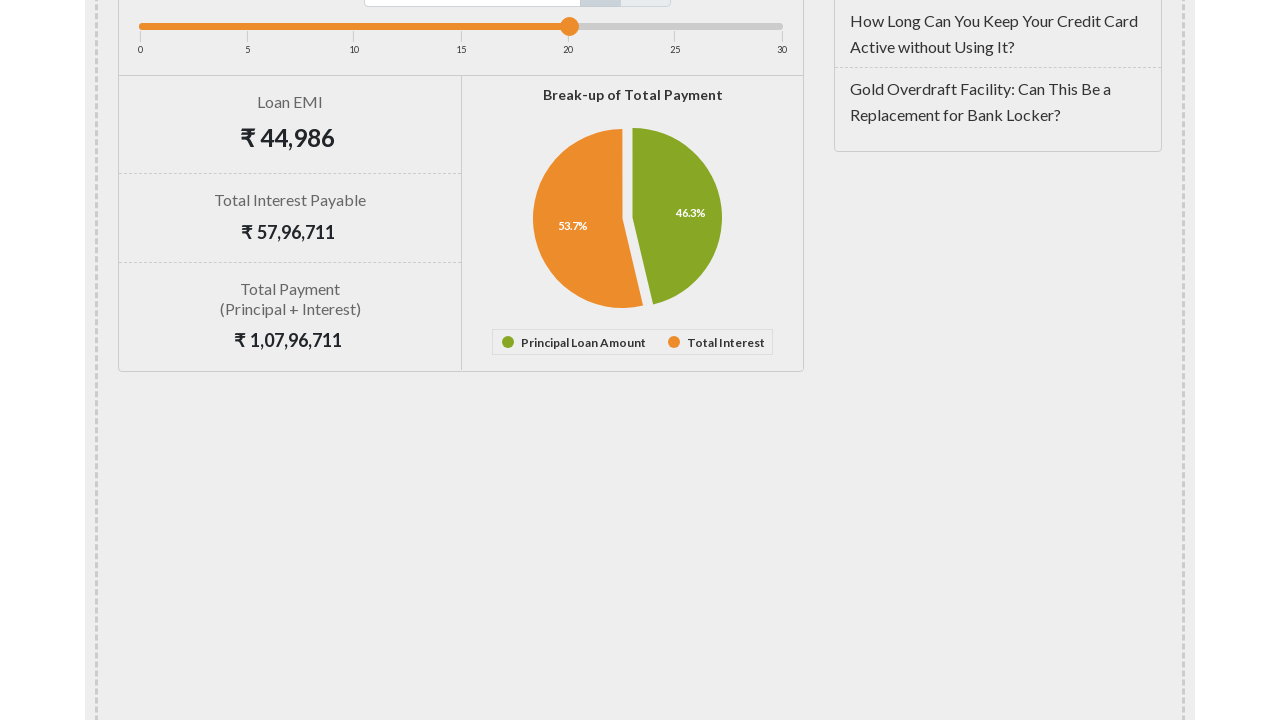

Waited 100ms between scroll actions
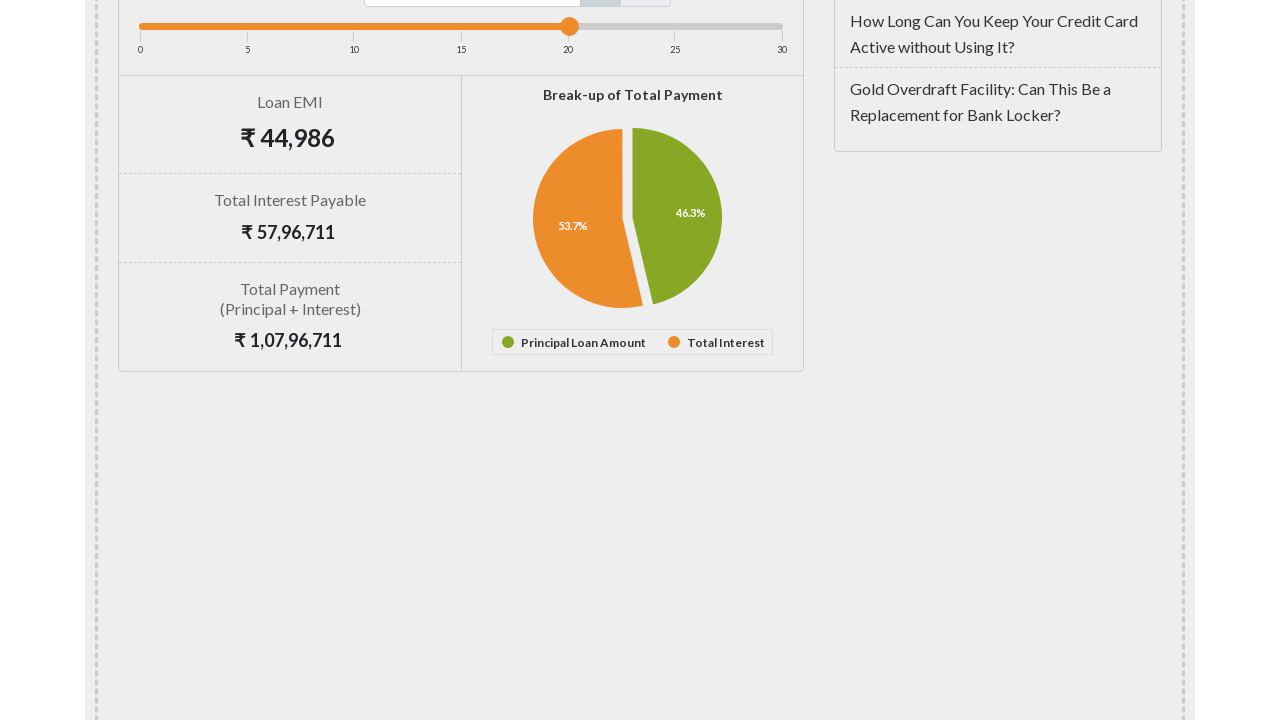

Scrolled down page by 135 pixels
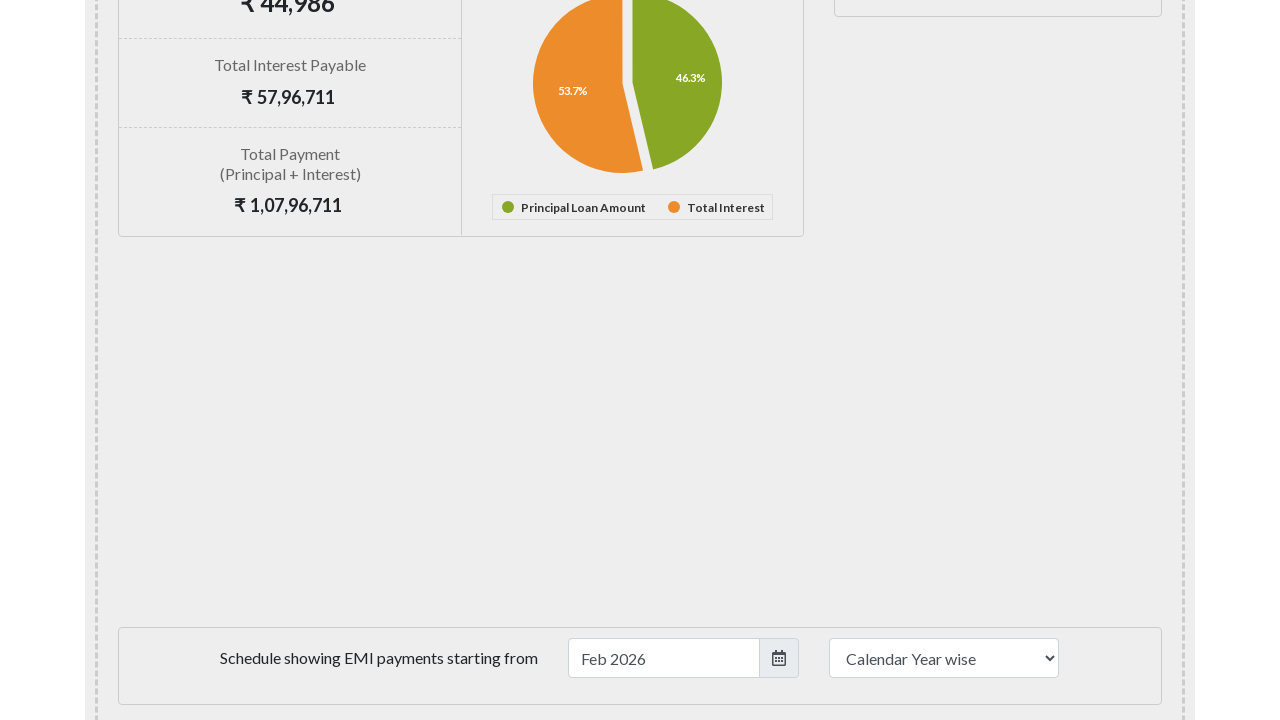

Waited 100ms between scroll actions
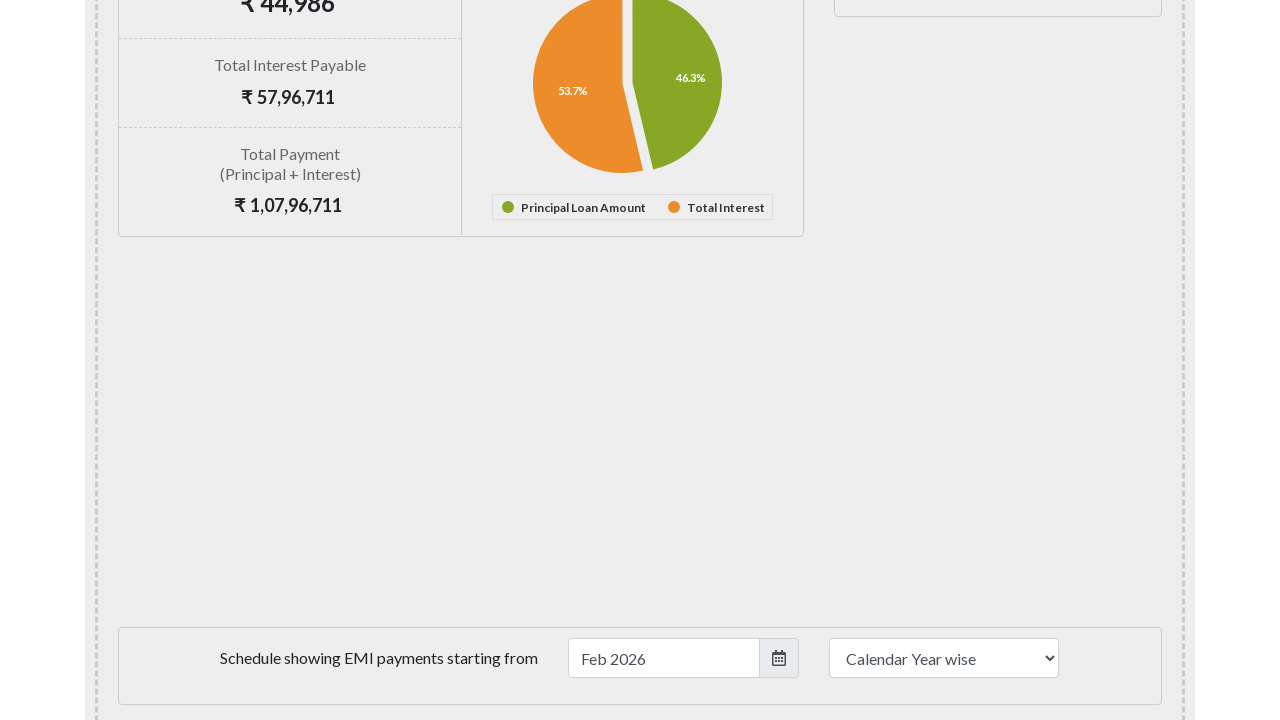

Scrolled down page by 135 pixels
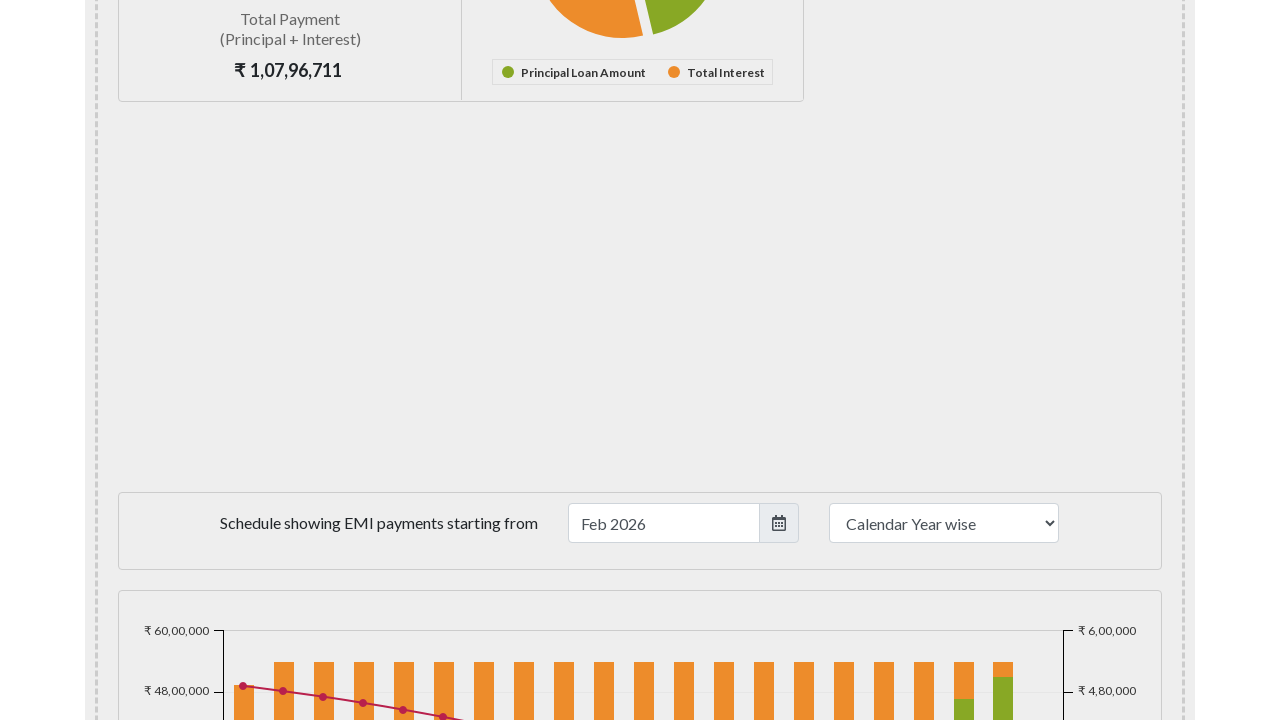

Waited 100ms between scroll actions
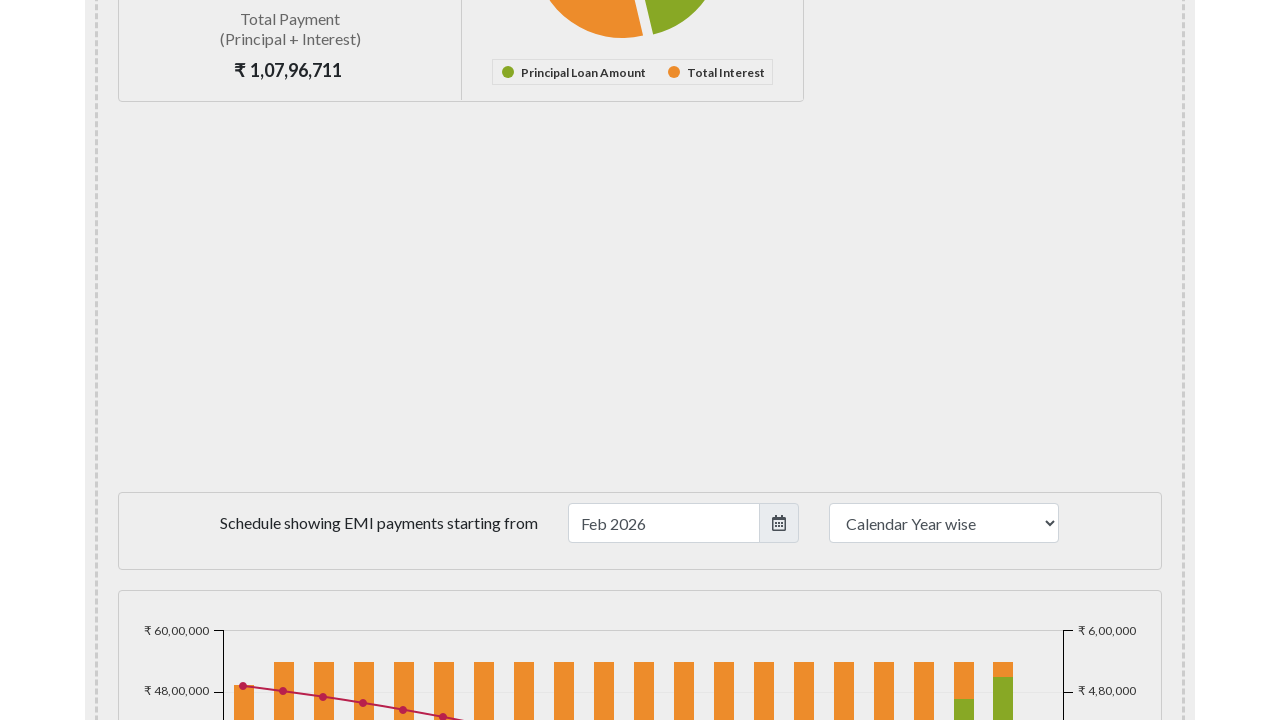

Scrolled down page by 135 pixels
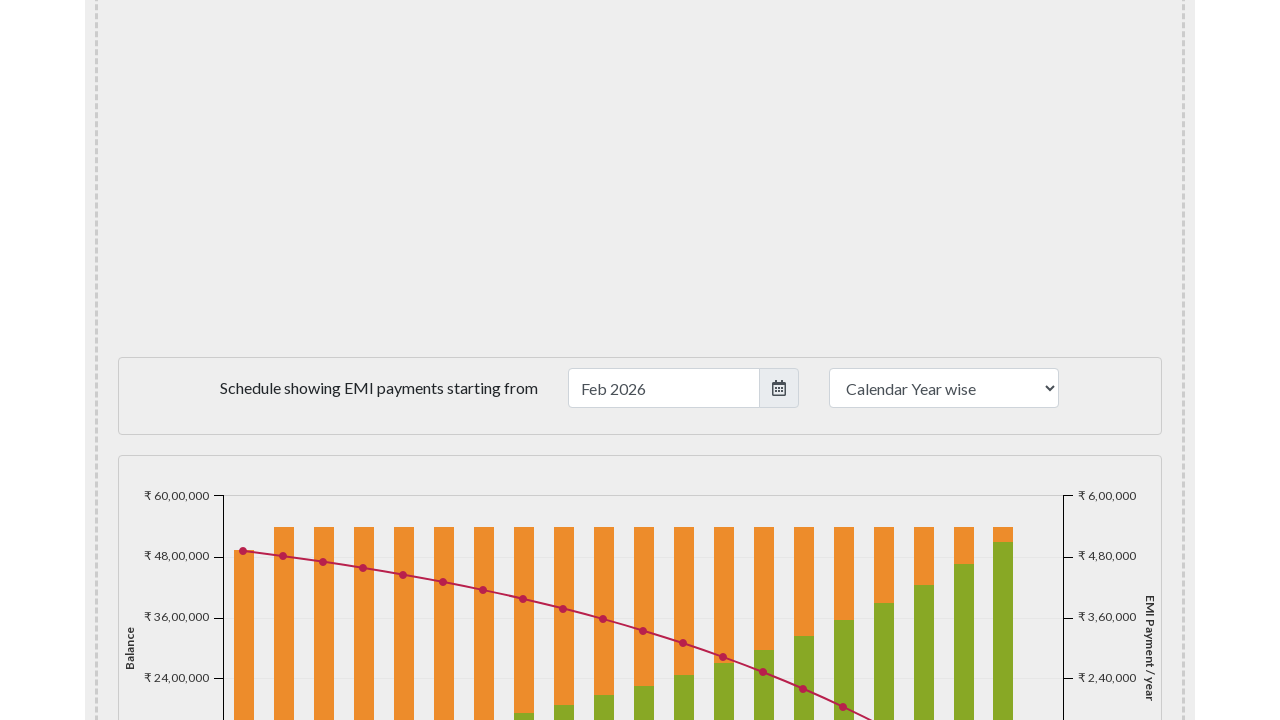

Waited 100ms between scroll actions
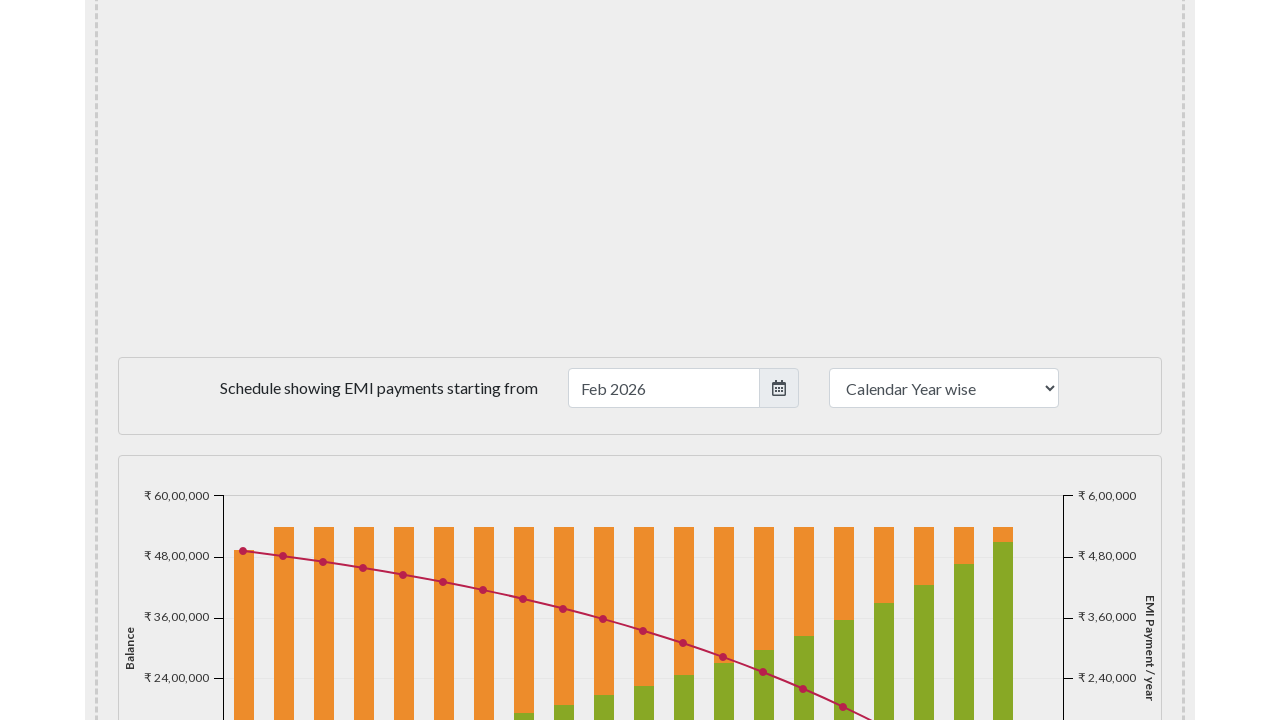

Scrolled down page by 135 pixels
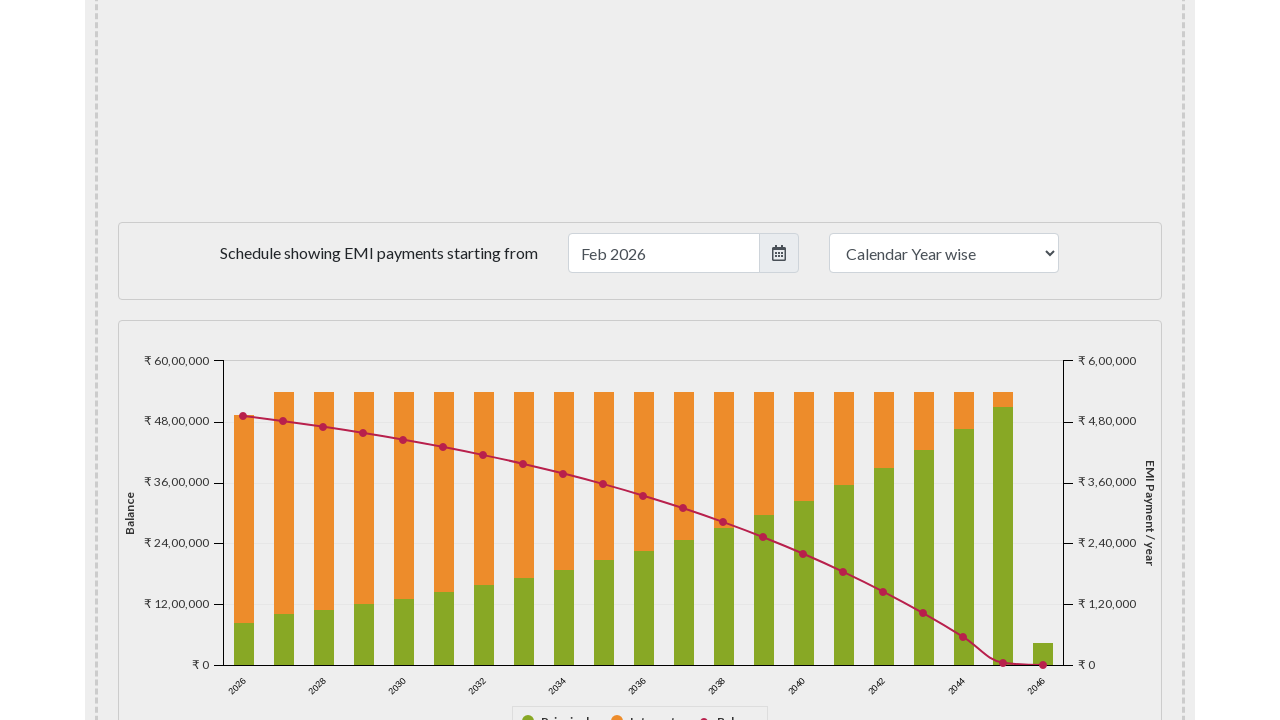

Waited 100ms between scroll actions
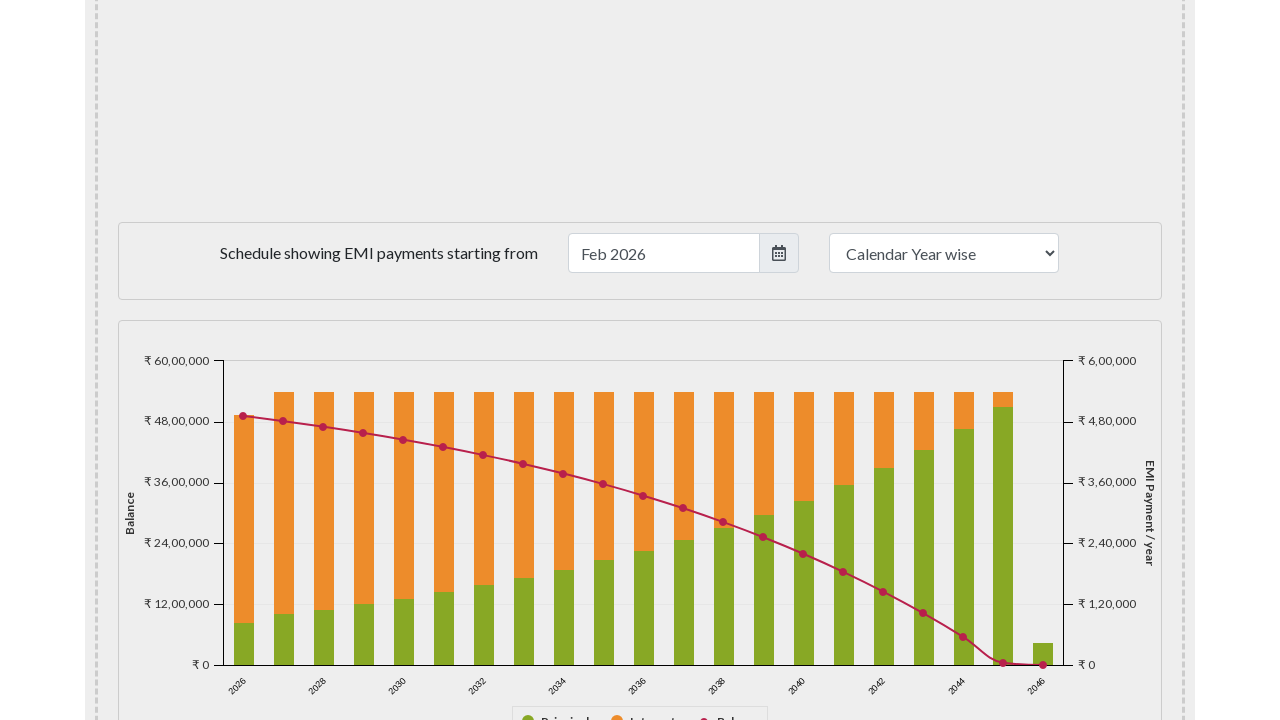

Scrolled down page by 135 pixels
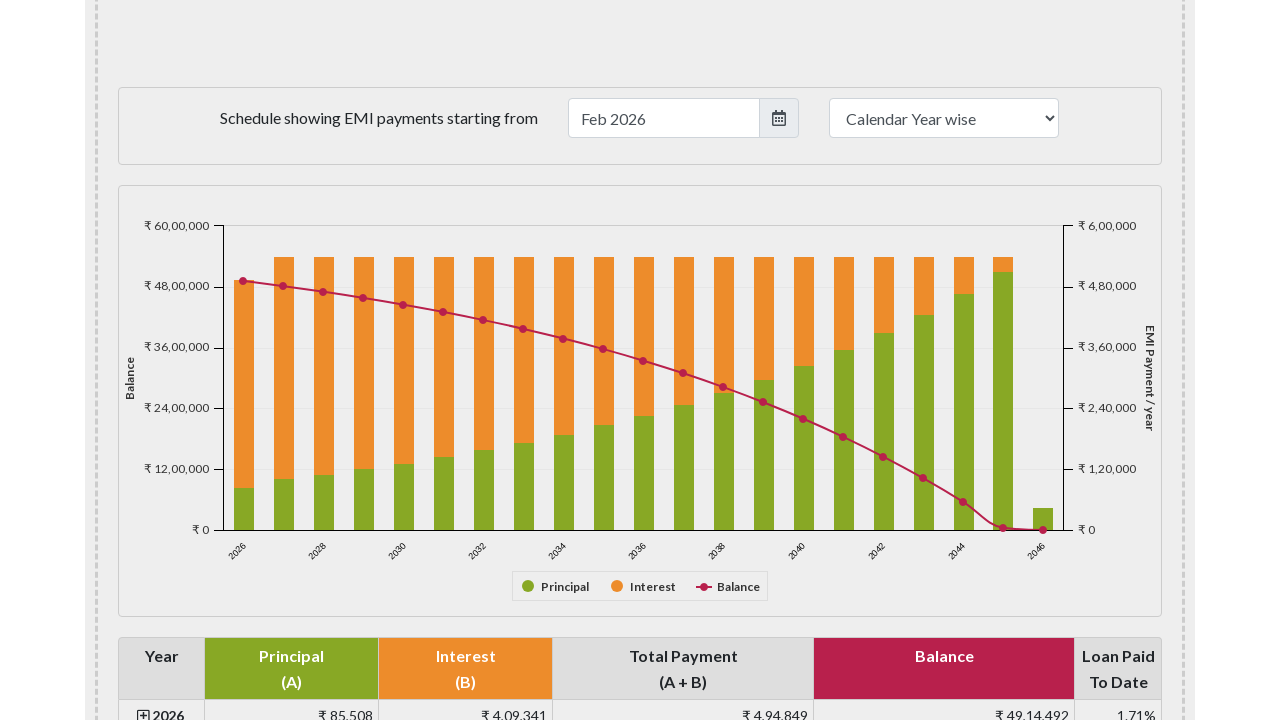

Waited 100ms between scroll actions
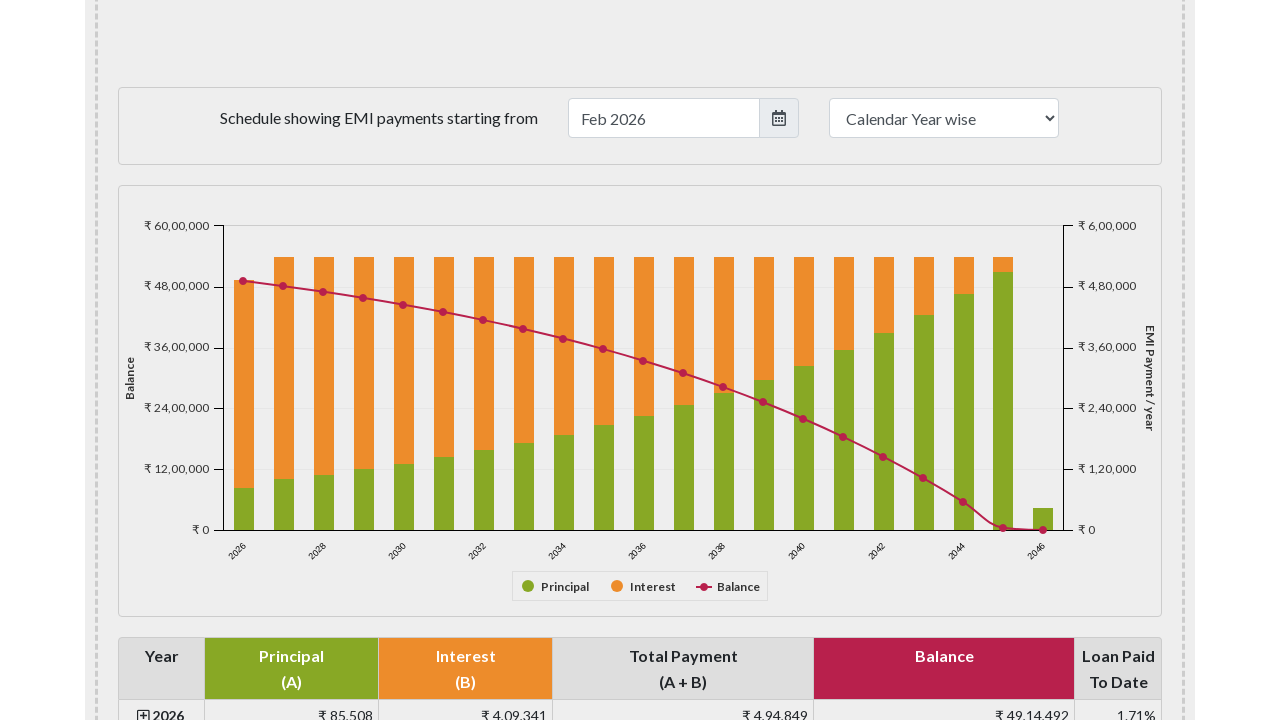

Scrolled down page by 135 pixels
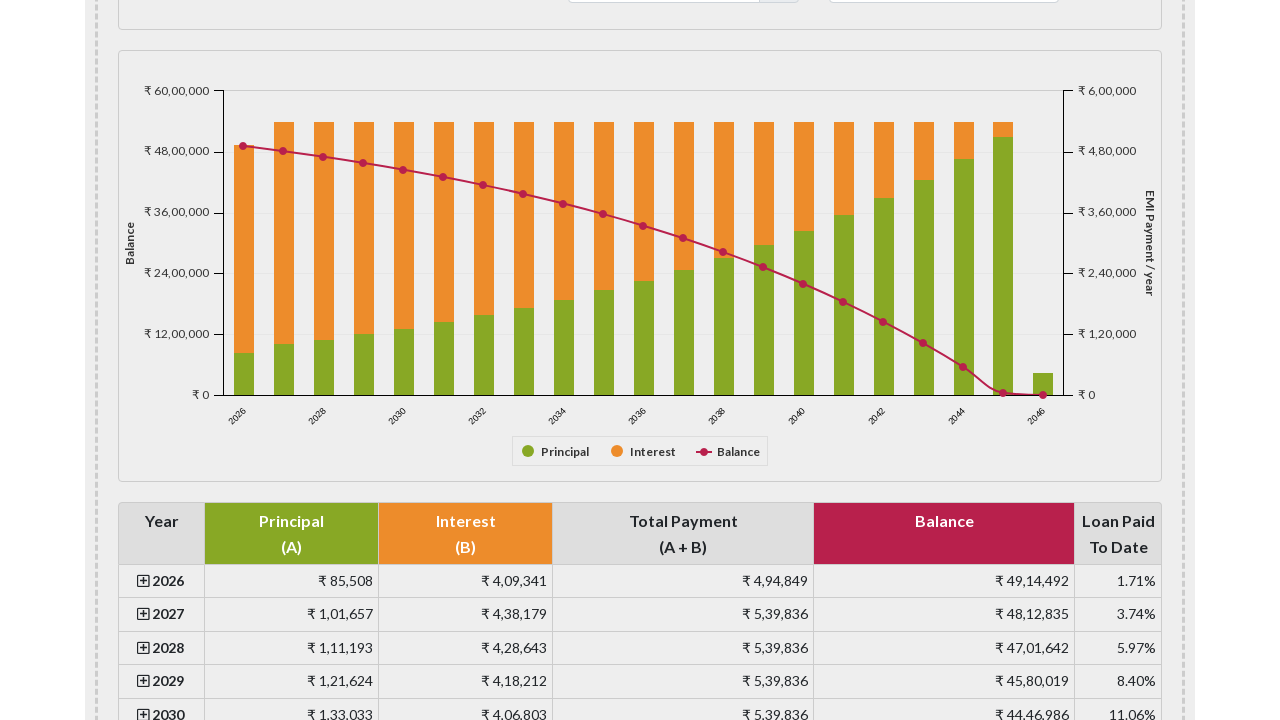

Waited 100ms between scroll actions
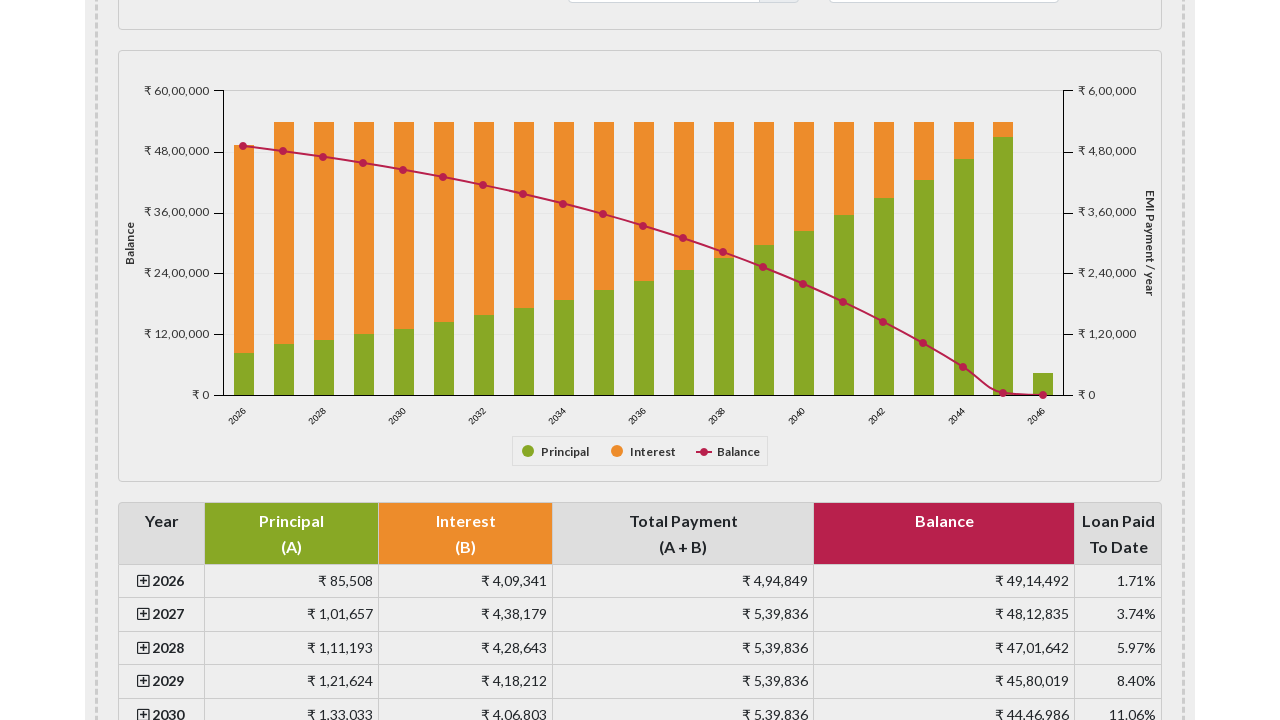

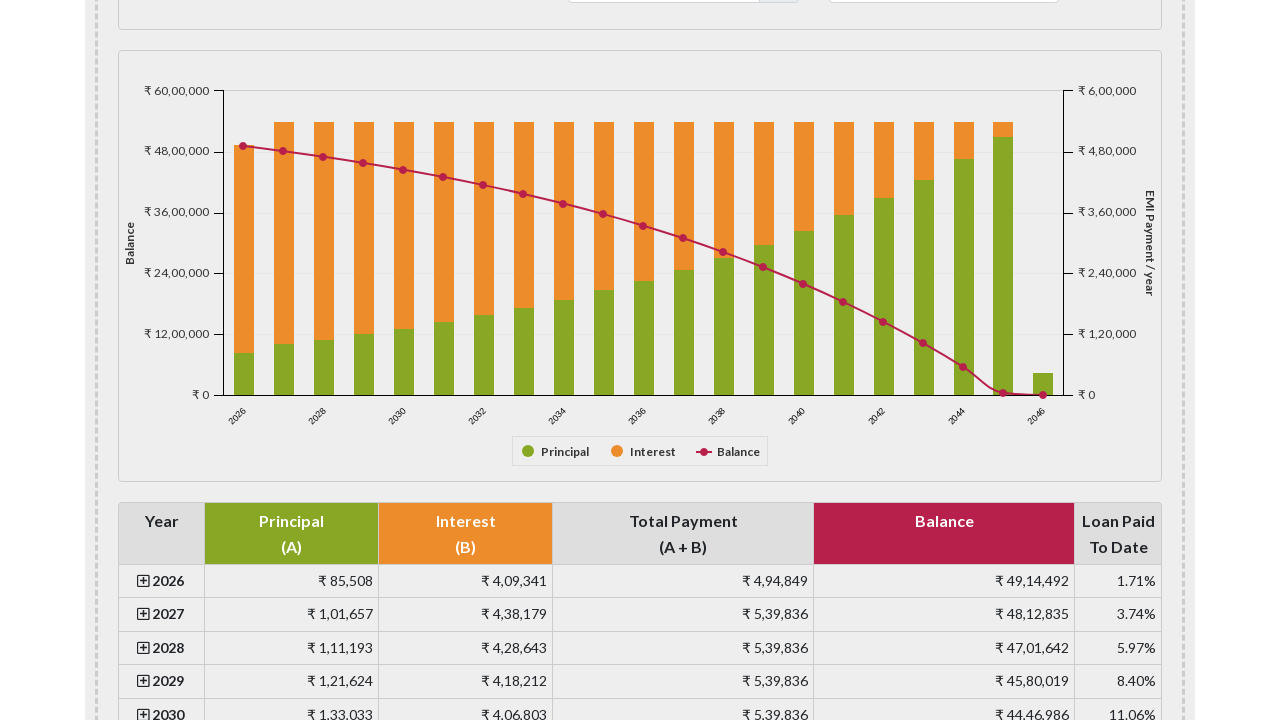